Tests dynamic property changes by waiting for a button's color to change from its initial state to red

Starting URL: https://demoqa.com/dynamic-properties

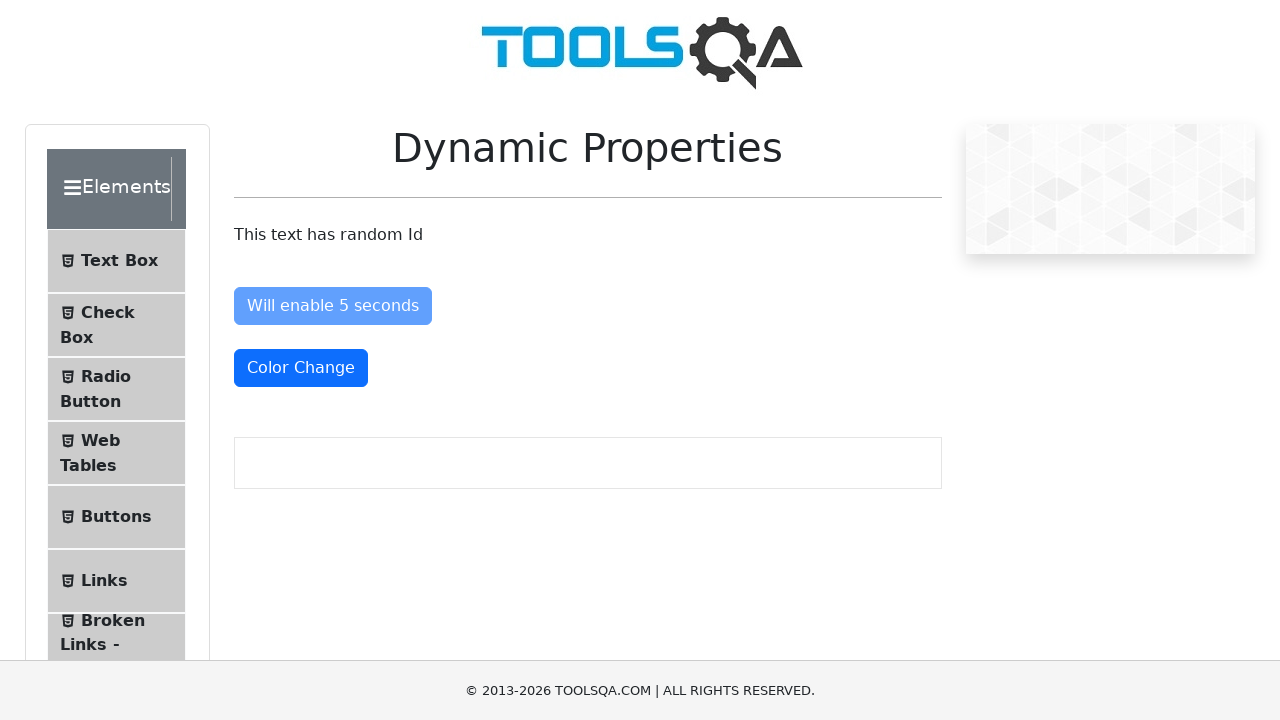

Navigated to dynamic properties test page
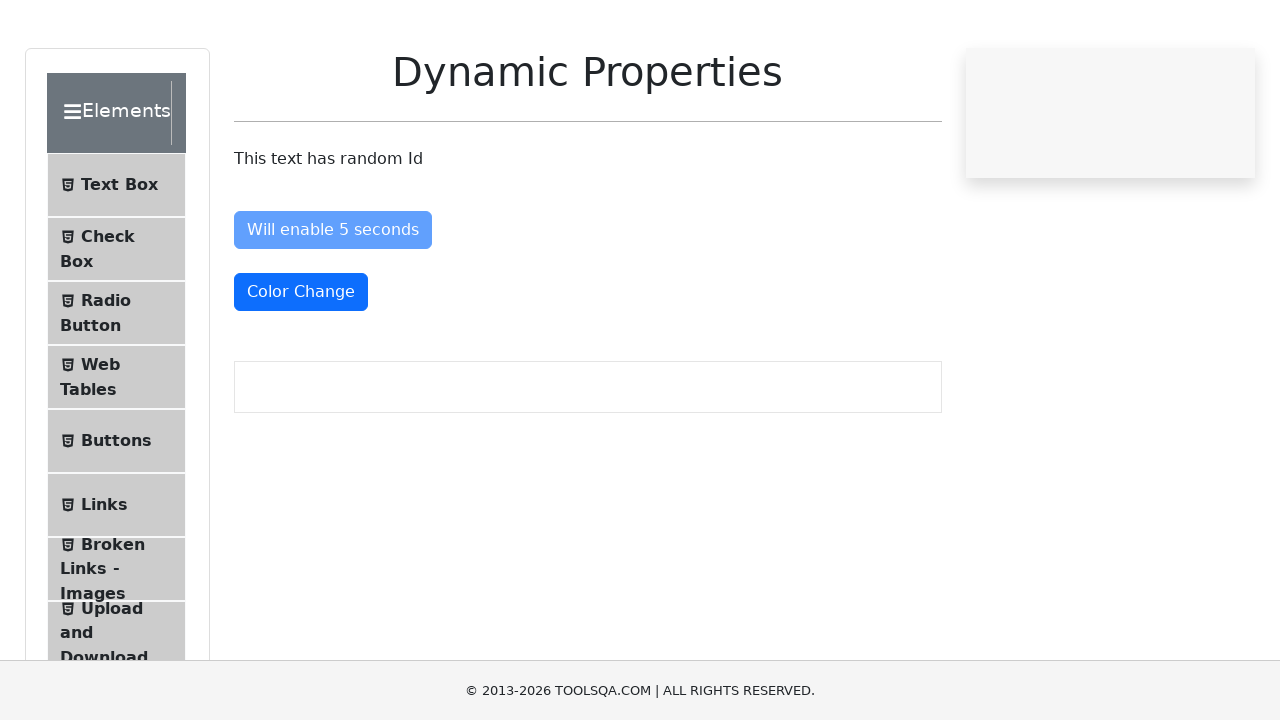

Located the color change button element
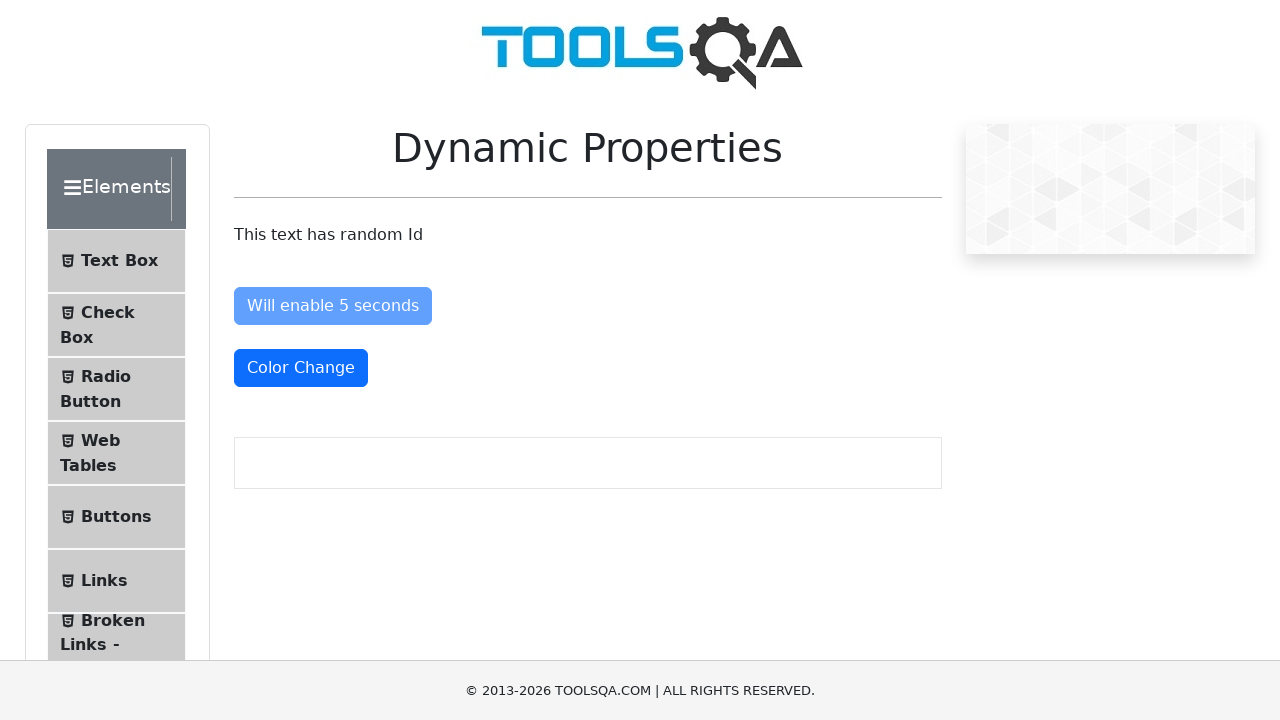

Button color changed to red (rgb(220, 53, 69))
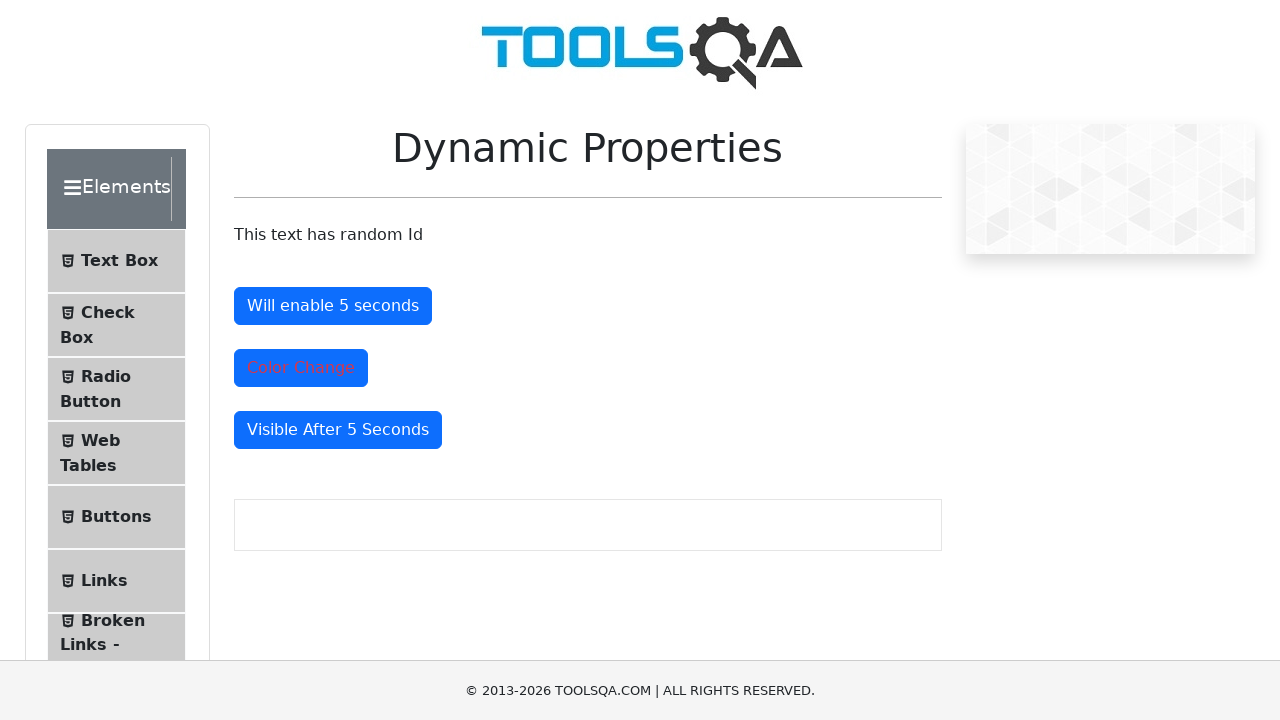

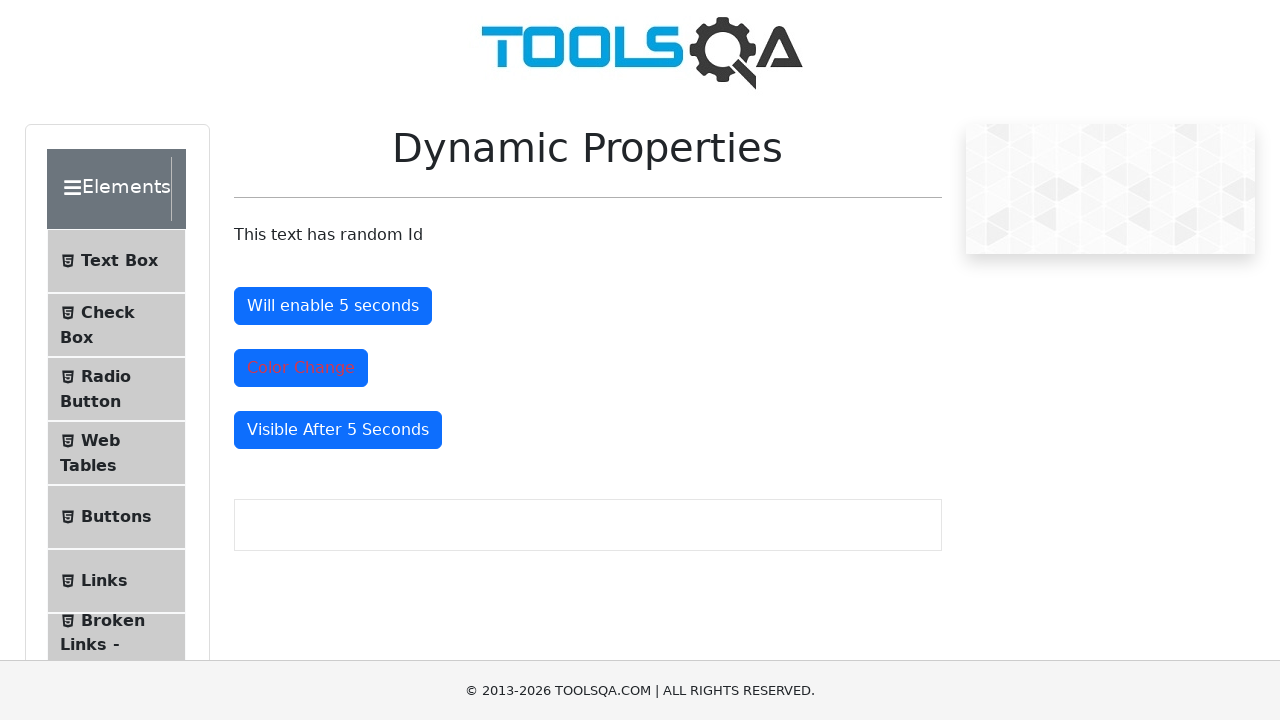